Tests form input and navigation on an Angular practice site by entering text in a name field and clicking the shop button using JavaScript execution

Starting URL: https://rahulshettyacademy.com/angularpractice/

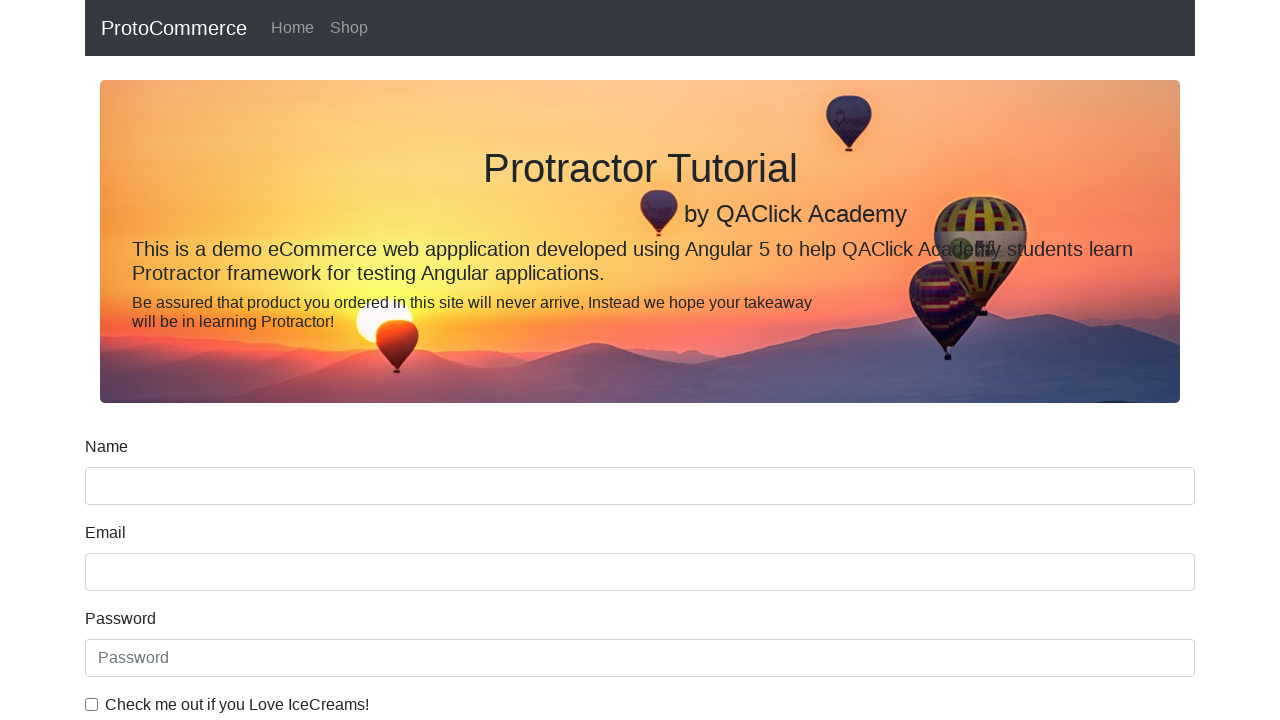

Filled name field with 'Hello' on input[name='name']
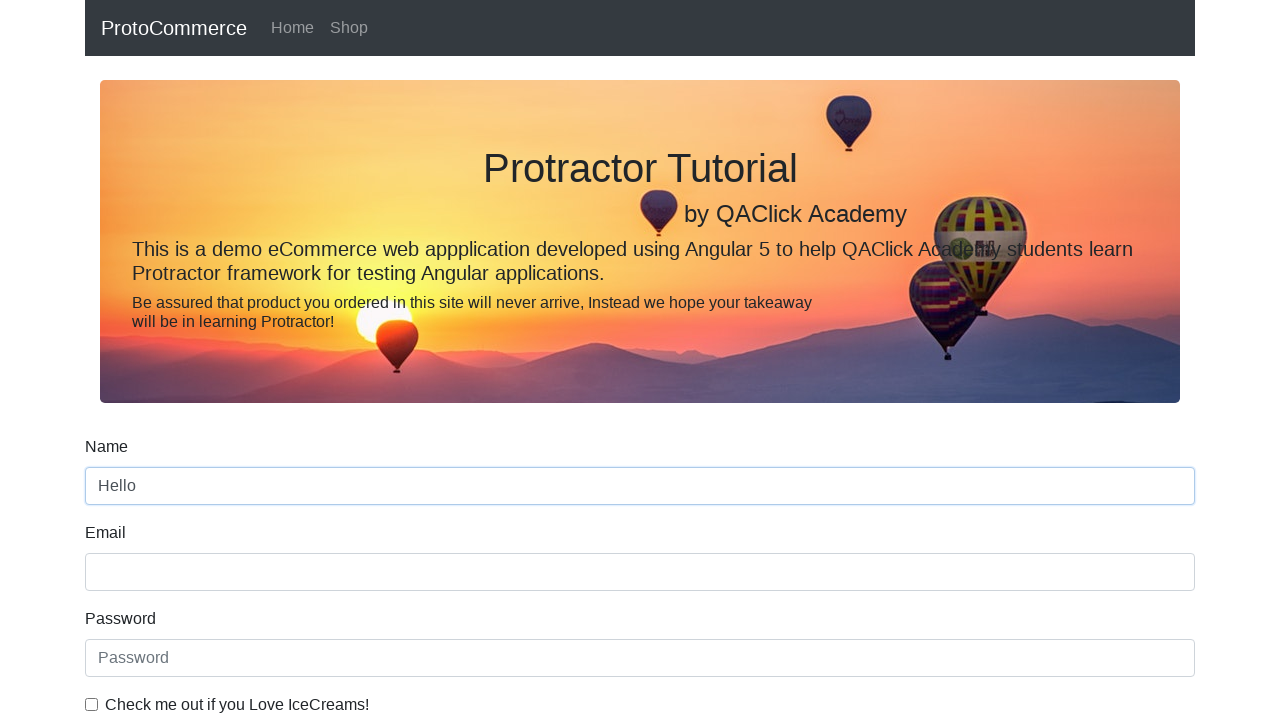

Retrieved name field value: 'Hello'
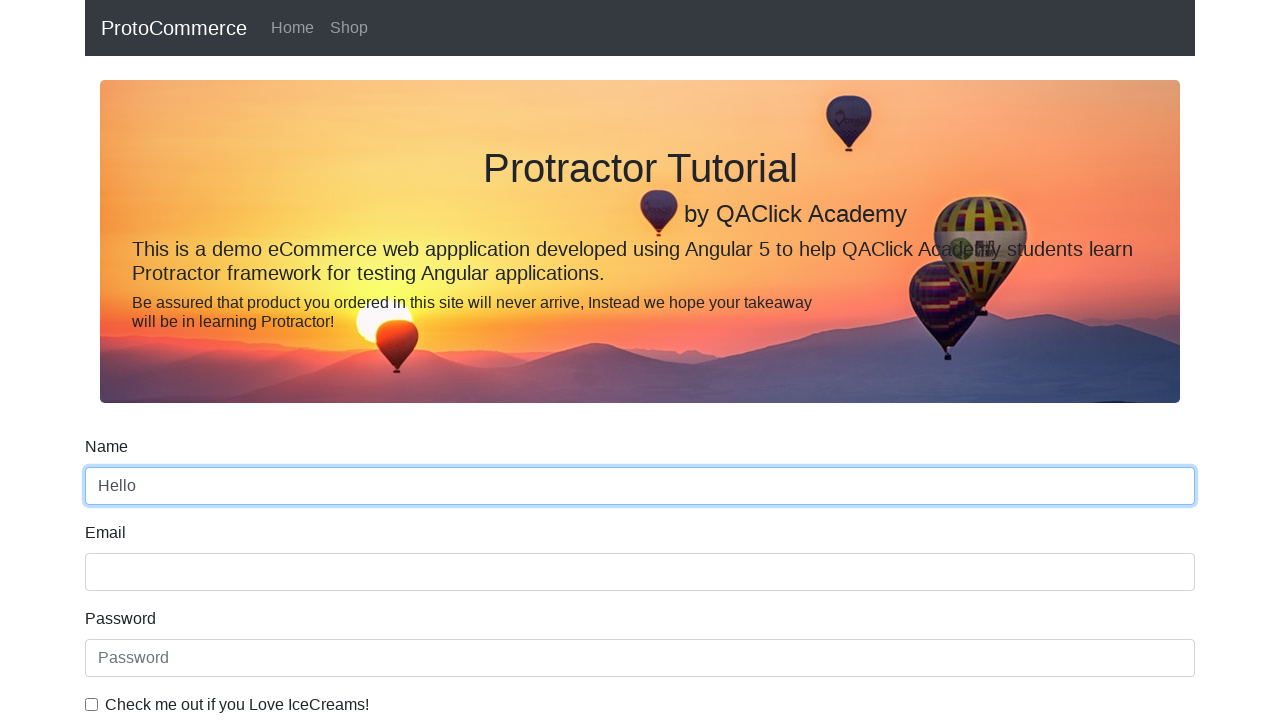

Clicked shop button using JavaScript execution
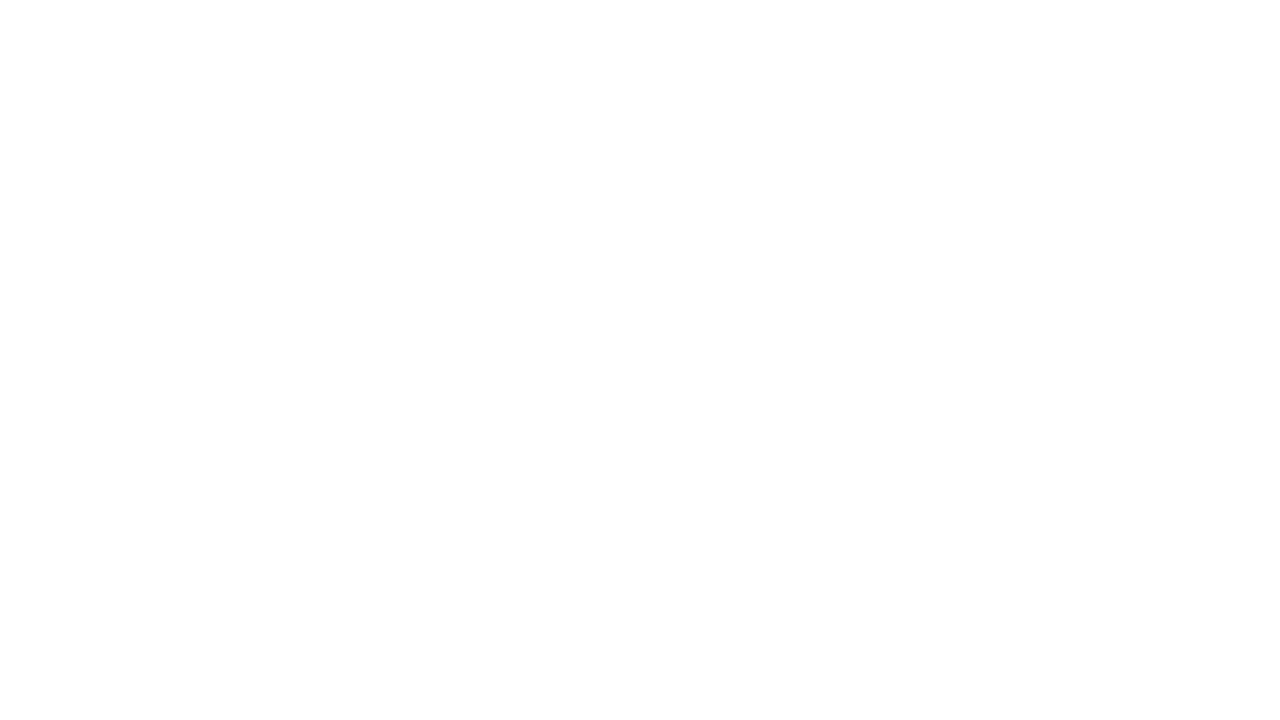

Scrolled to bottom of page
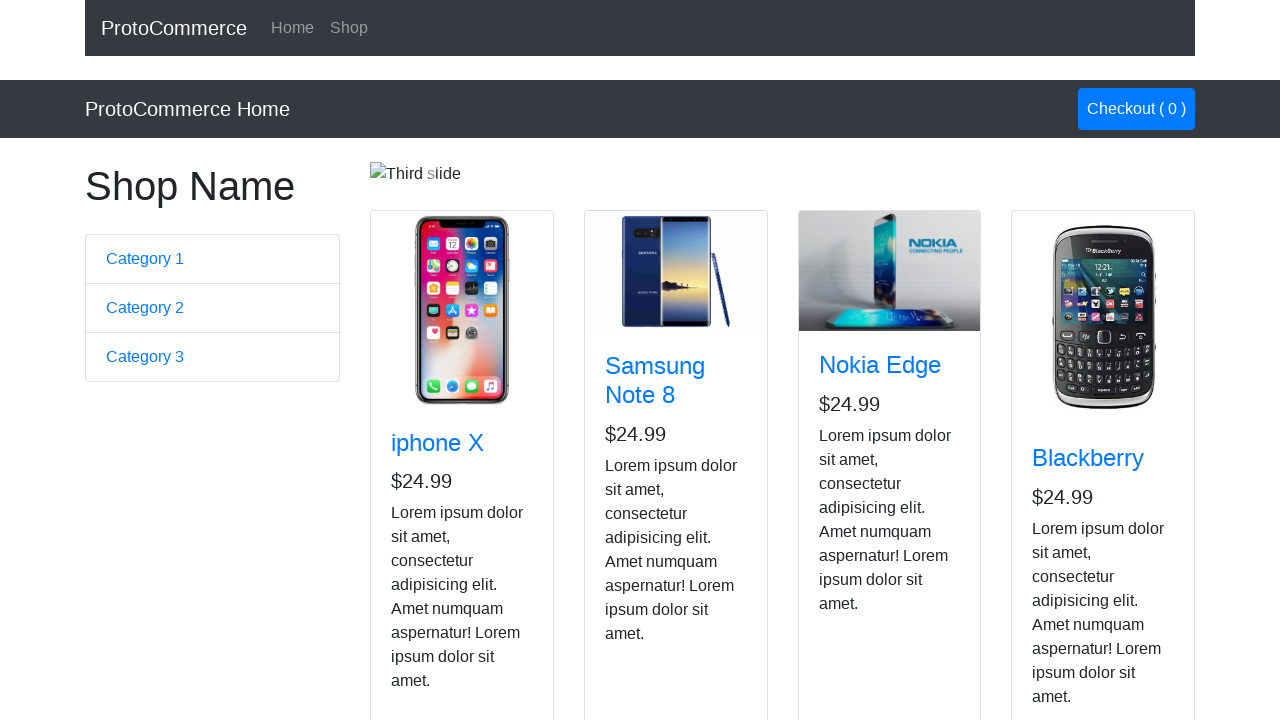

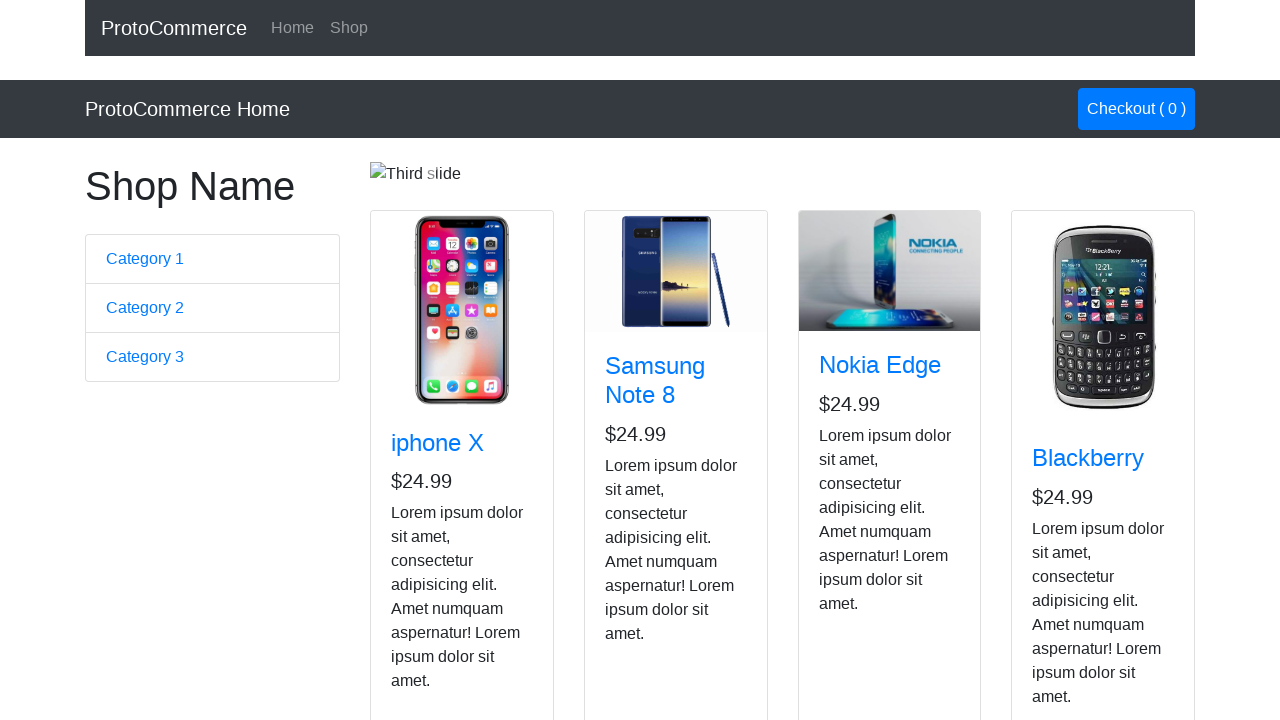